Tests that entered text is trimmed when editing a todo item

Starting URL: https://demo.playwright.dev/todomvc

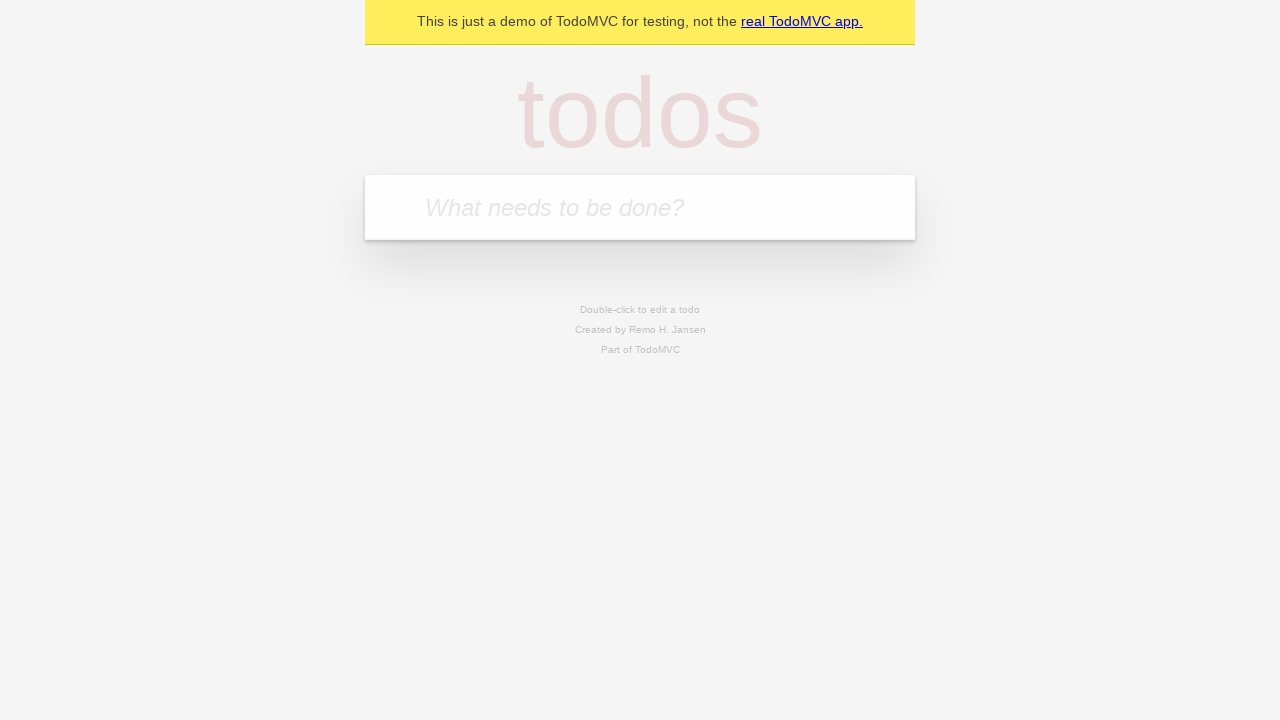

Filled todo input with 'buy some cheese' on internal:attr=[placeholder="What needs to be done?"i]
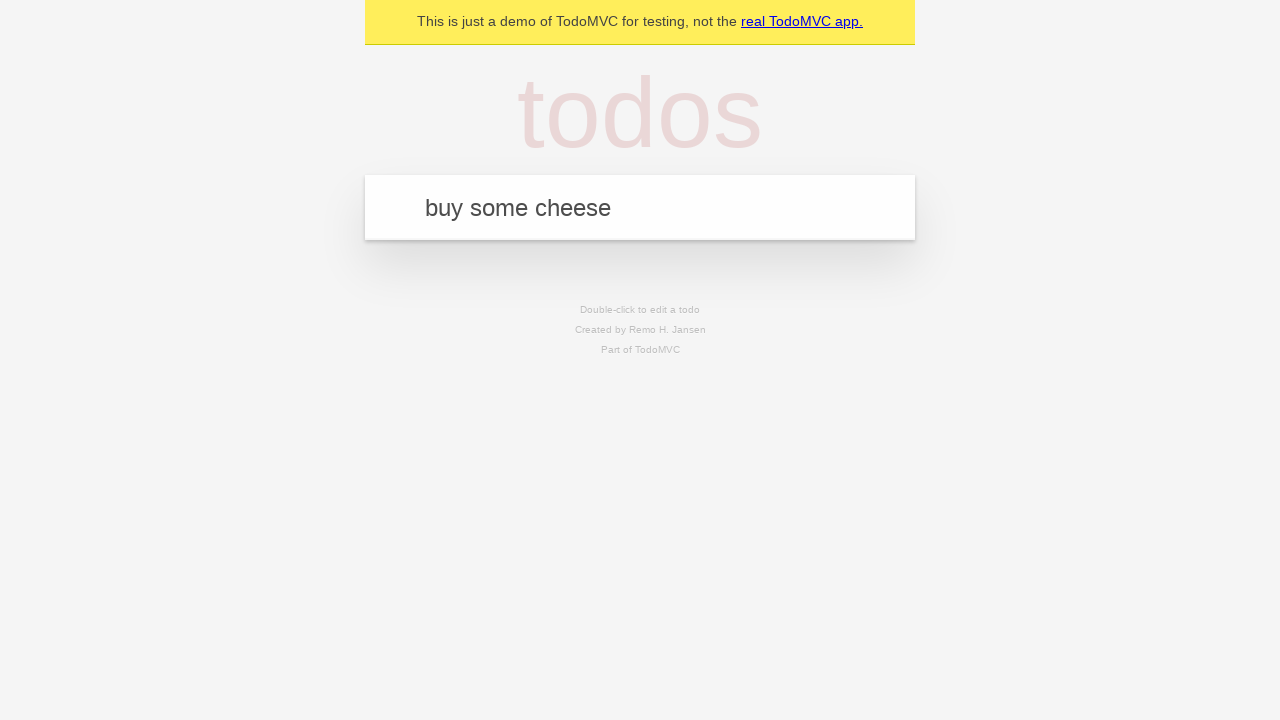

Pressed Enter to create todo 'buy some cheese' on internal:attr=[placeholder="What needs to be done?"i]
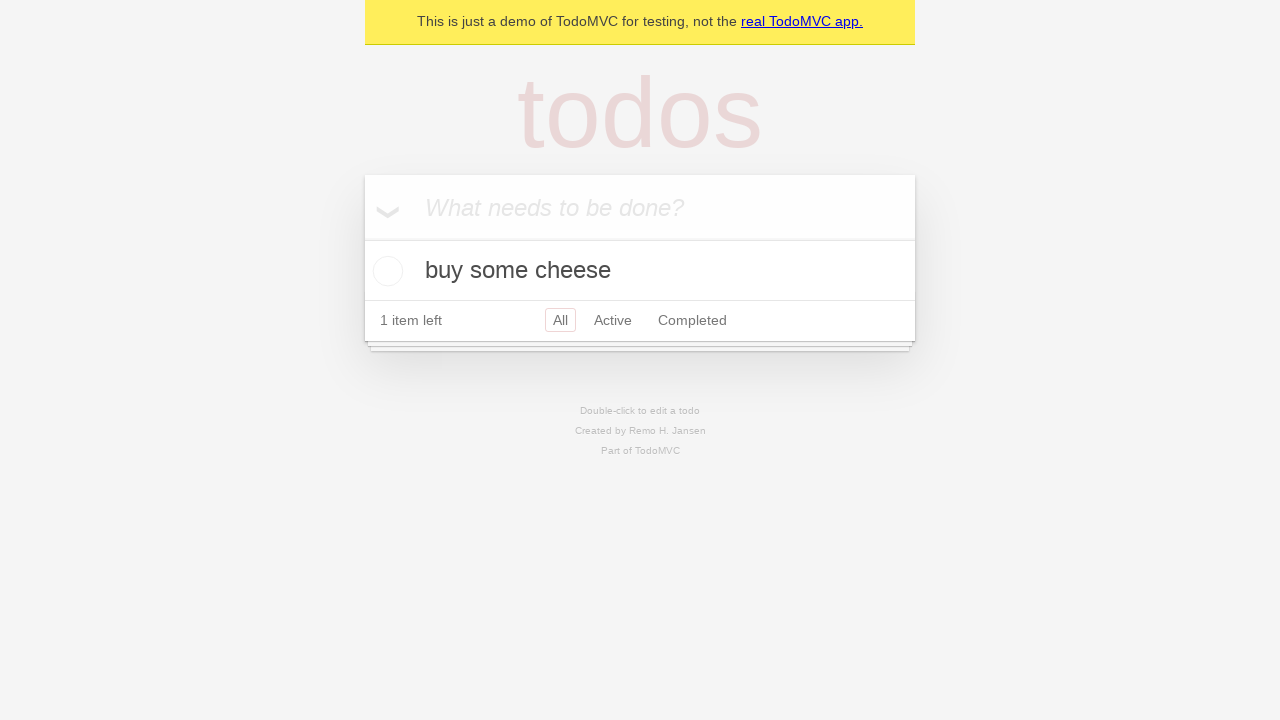

Filled todo input with 'feed the cat' on internal:attr=[placeholder="What needs to be done?"i]
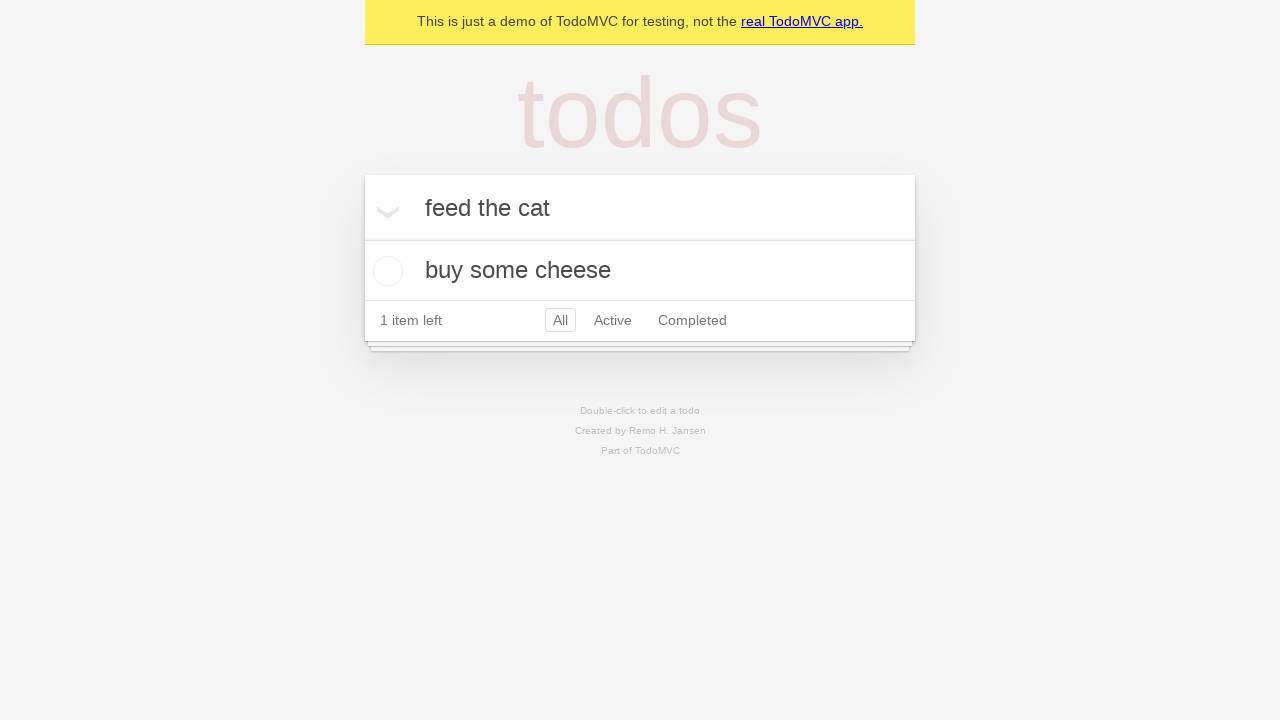

Pressed Enter to create todo 'feed the cat' on internal:attr=[placeholder="What needs to be done?"i]
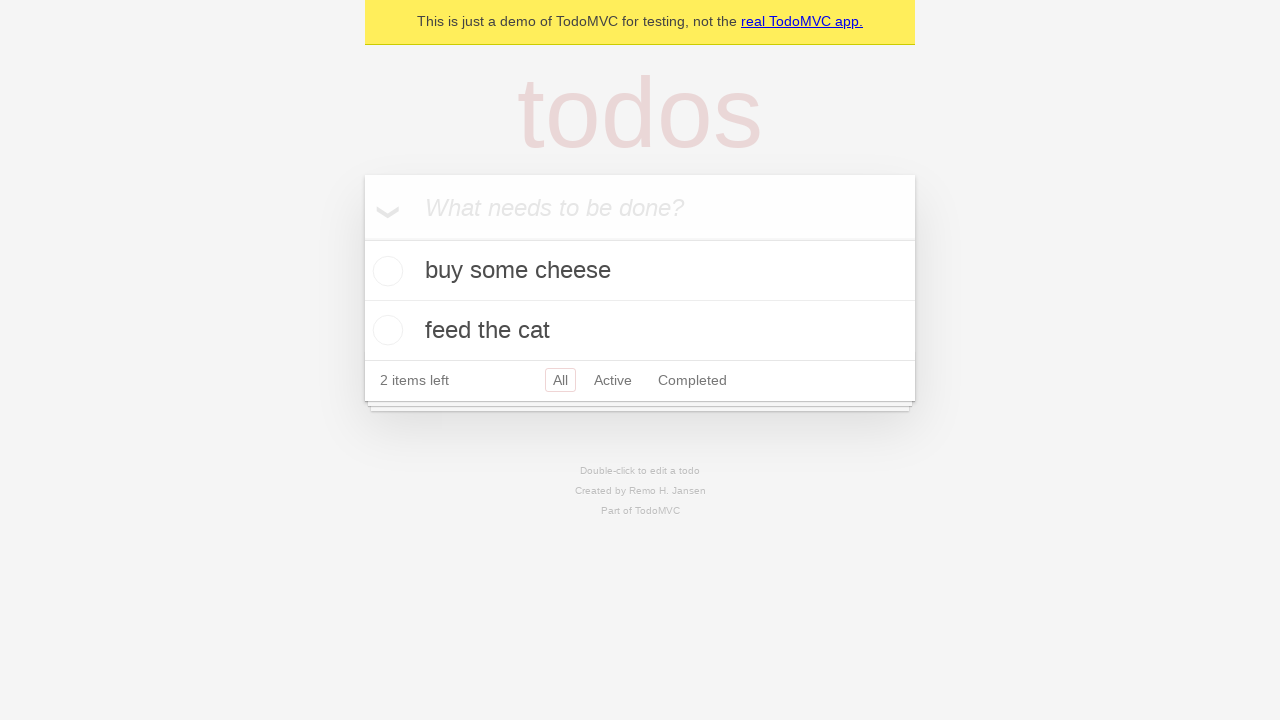

Filled todo input with 'book a doctors appointment' on internal:attr=[placeholder="What needs to be done?"i]
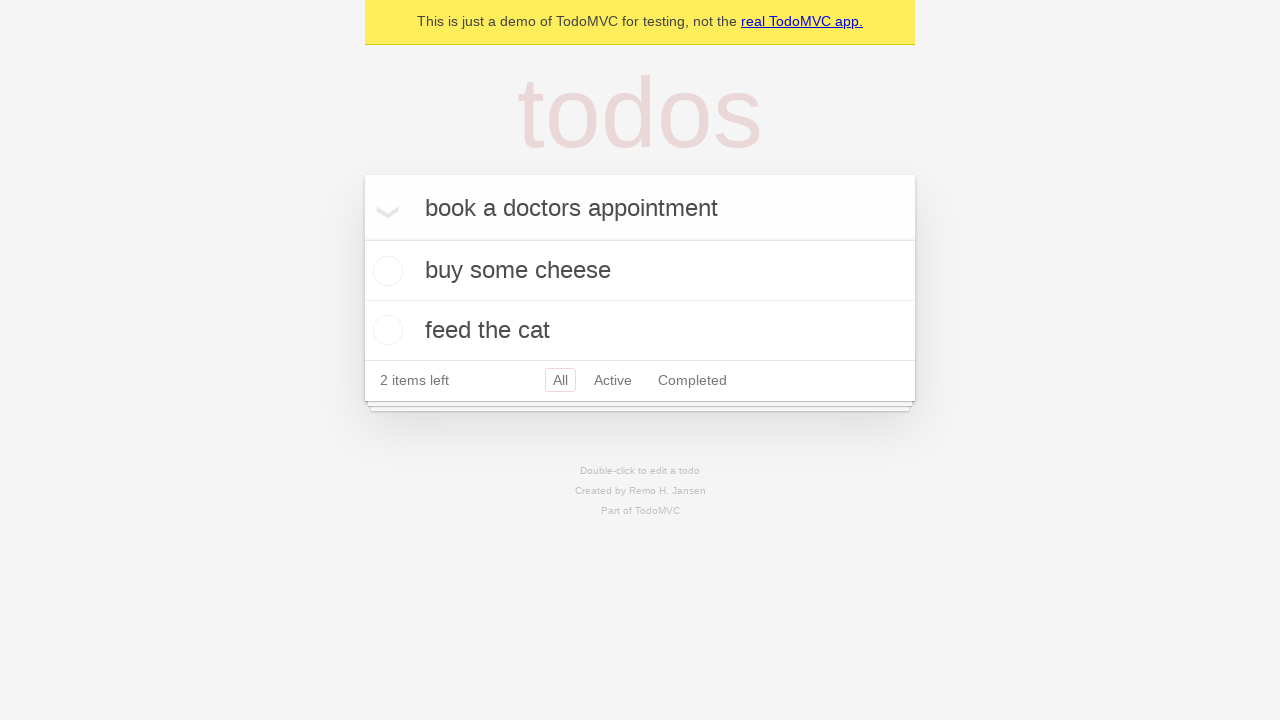

Pressed Enter to create todo 'book a doctors appointment' on internal:attr=[placeholder="What needs to be done?"i]
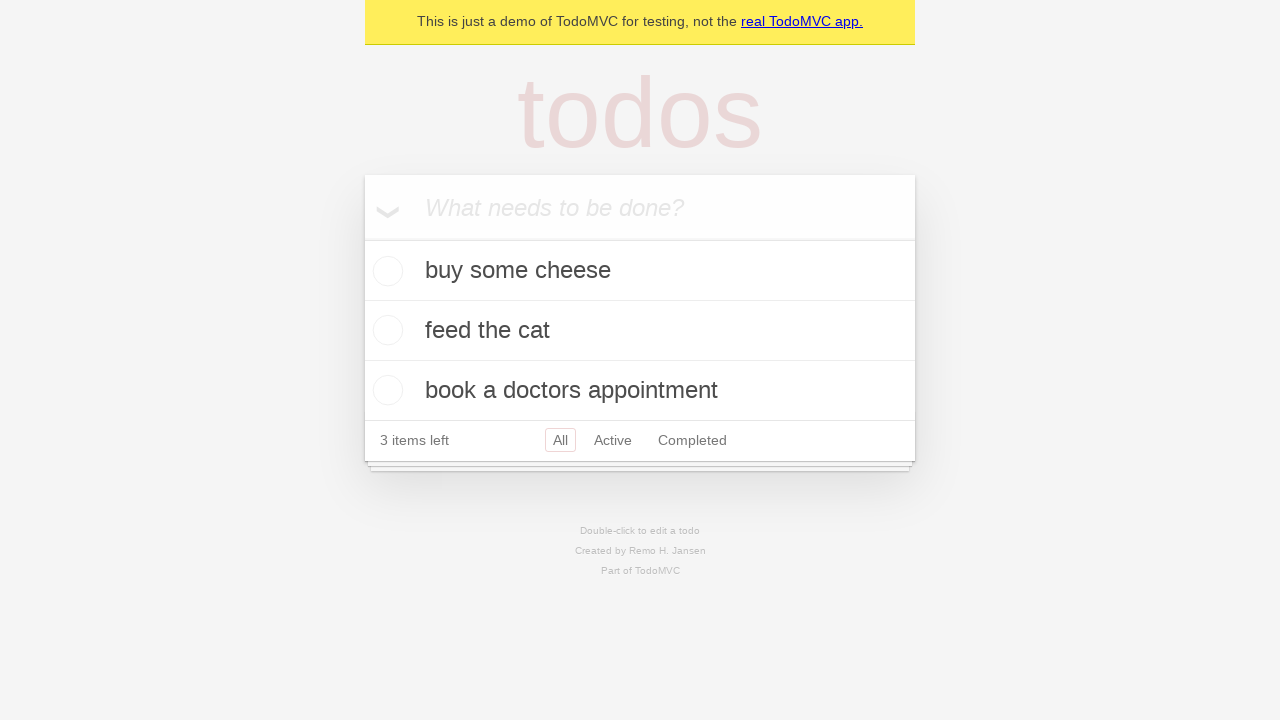

Waited for all 3 todos to be created
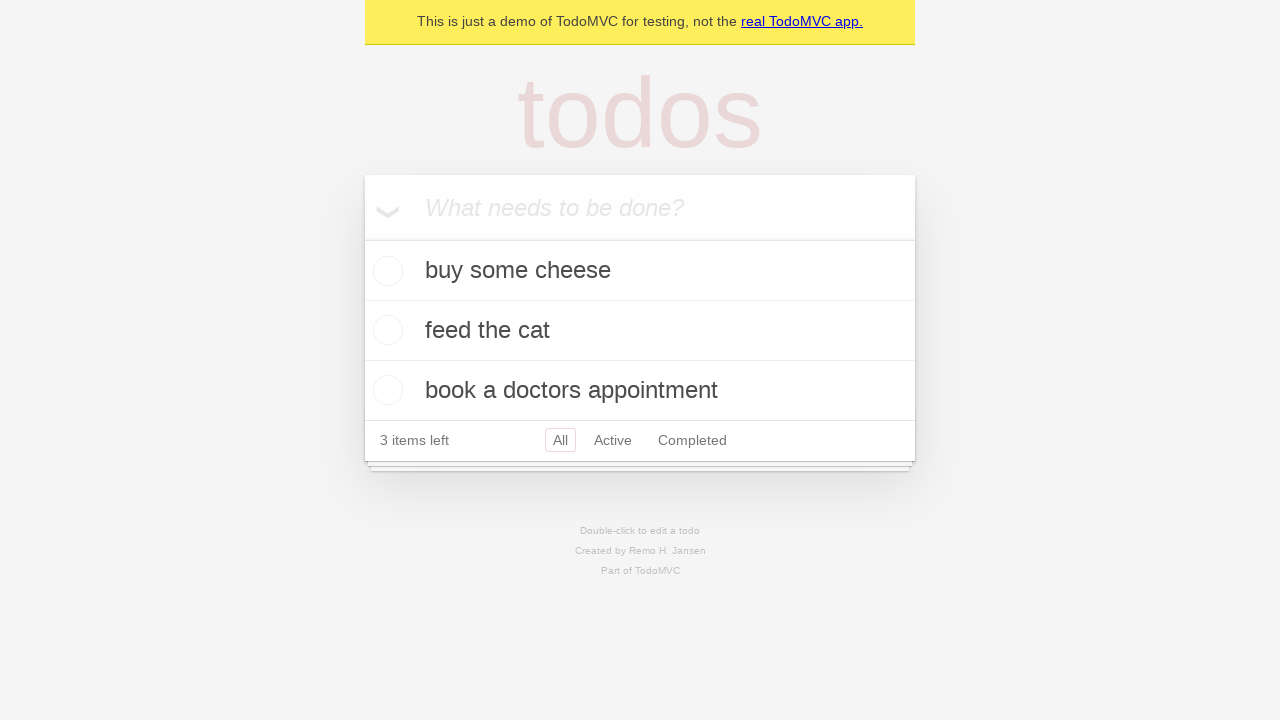

Double-clicked second todo to enter edit mode at (640, 331) on internal:testid=[data-testid="todo-item"s] >> nth=1
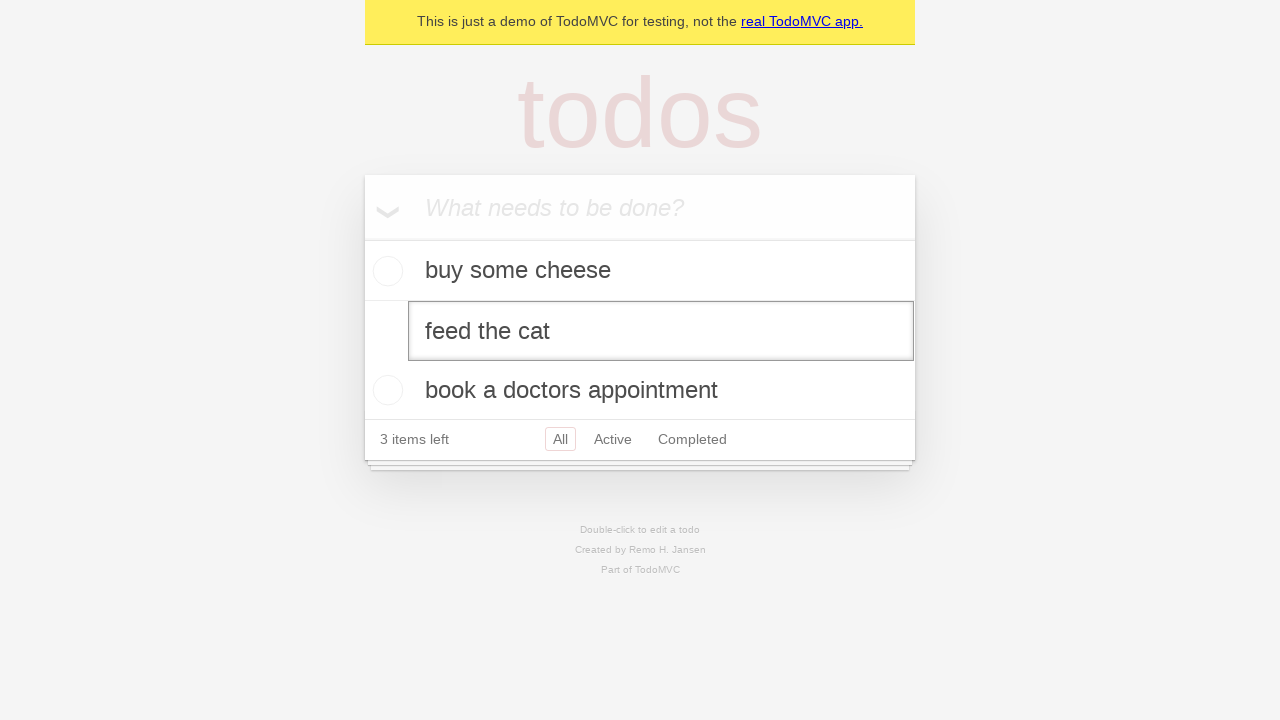

Filled edit textbox with text containing leading and trailing spaces on internal:testid=[data-testid="todo-item"s] >> nth=1 >> internal:role=textbox[nam
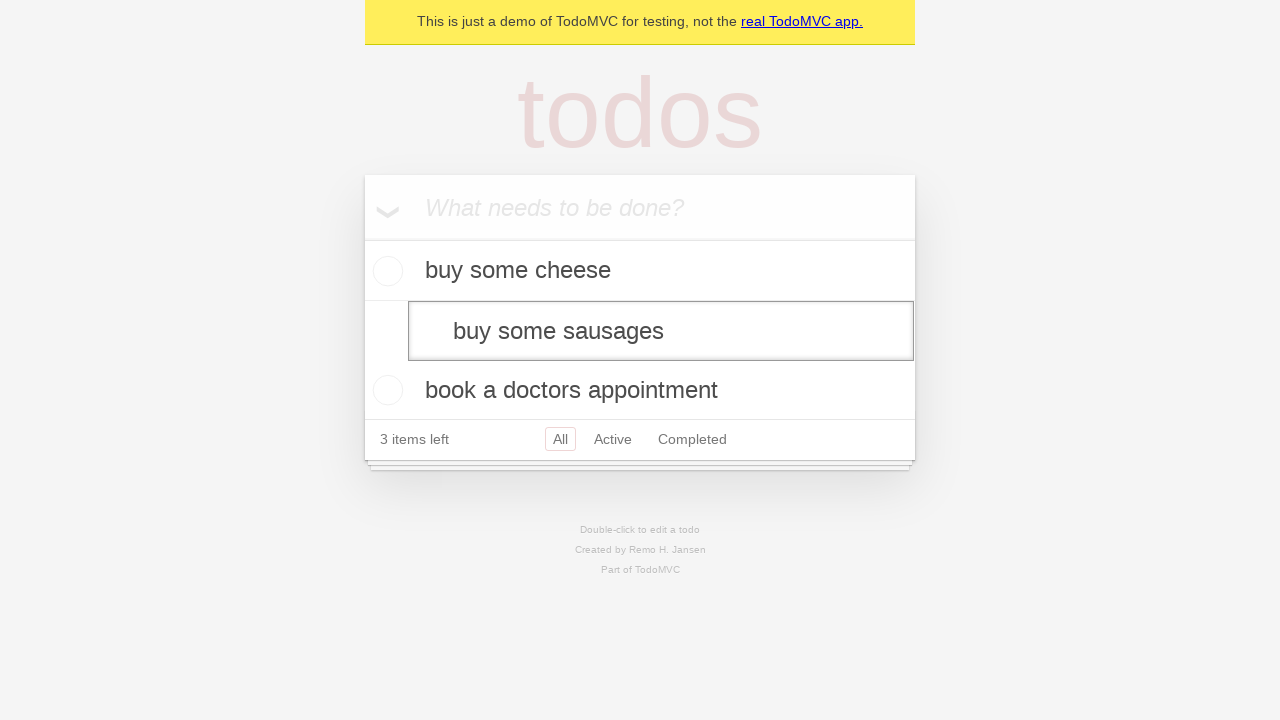

Pressed Enter to confirm edit - text should be trimmed on internal:testid=[data-testid="todo-item"s] >> nth=1 >> internal:role=textbox[nam
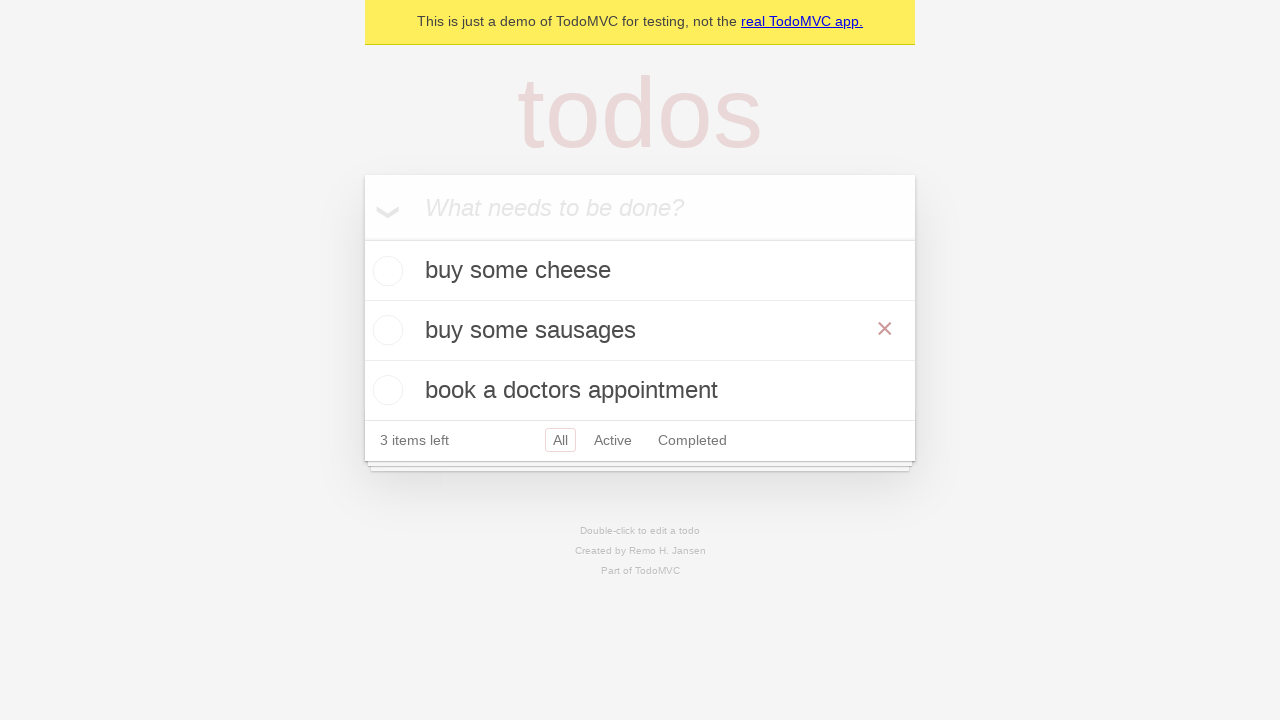

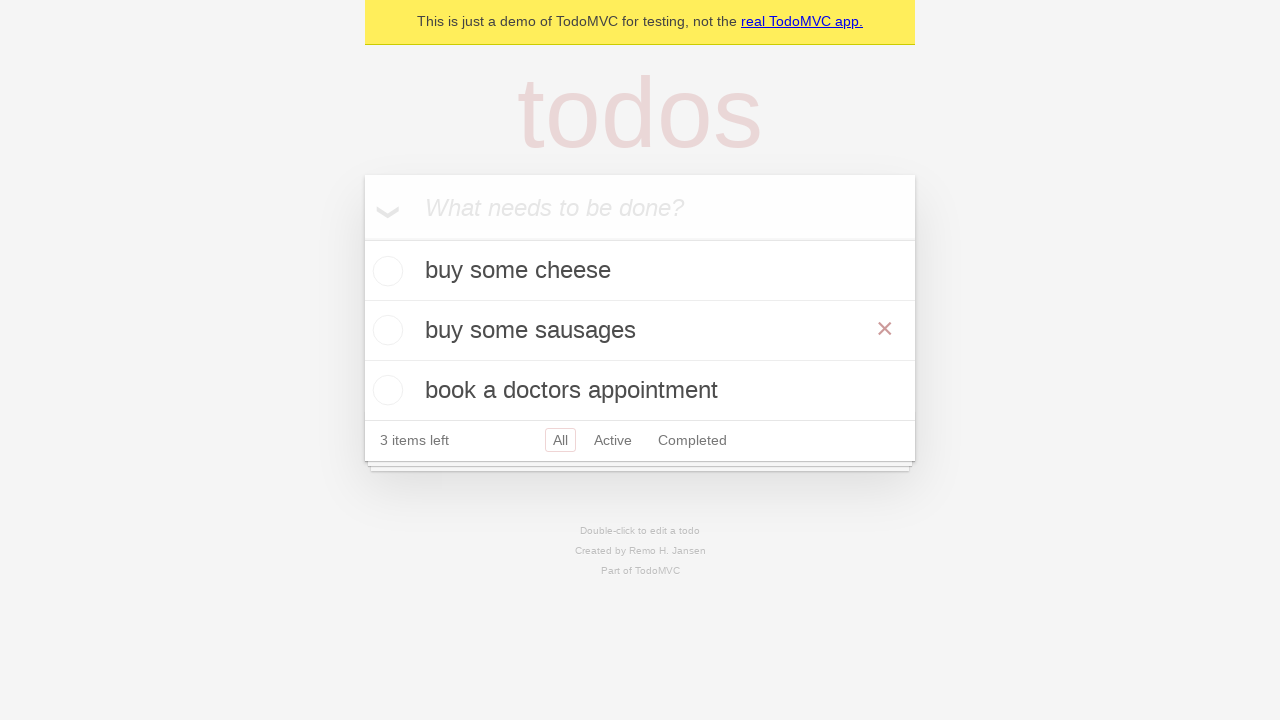